Checks for the presence of the searchBox element on the web tables page and prints a message indicating whether it was found

Starting URL: https://demoqa.com/webtables

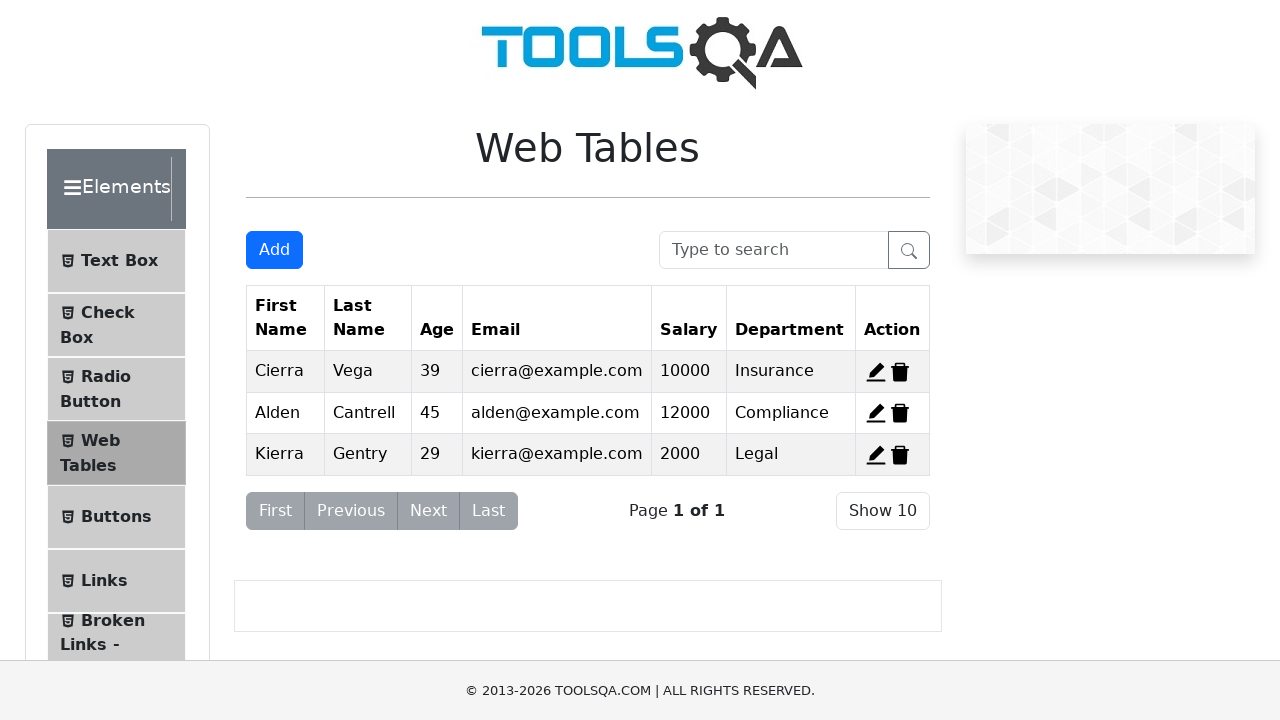

Navigated to web tables page at https://demoqa.com/webtables
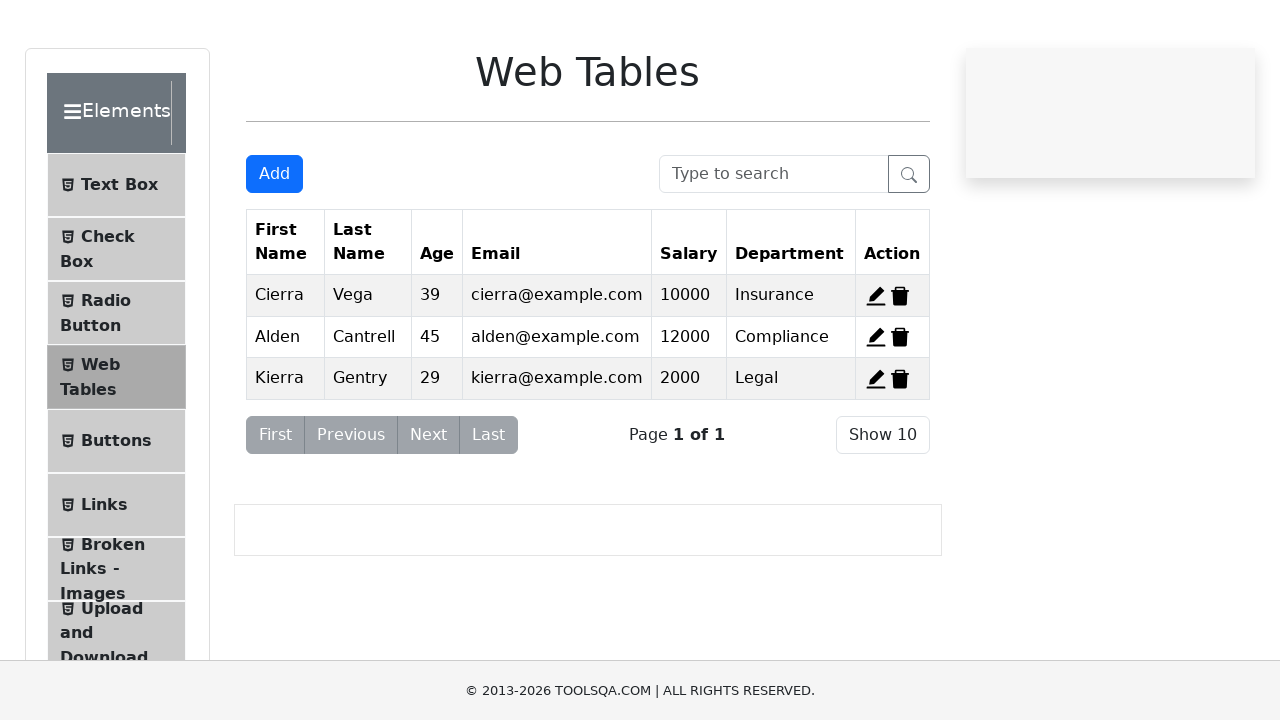

Located searchBox element with selector #searchBox
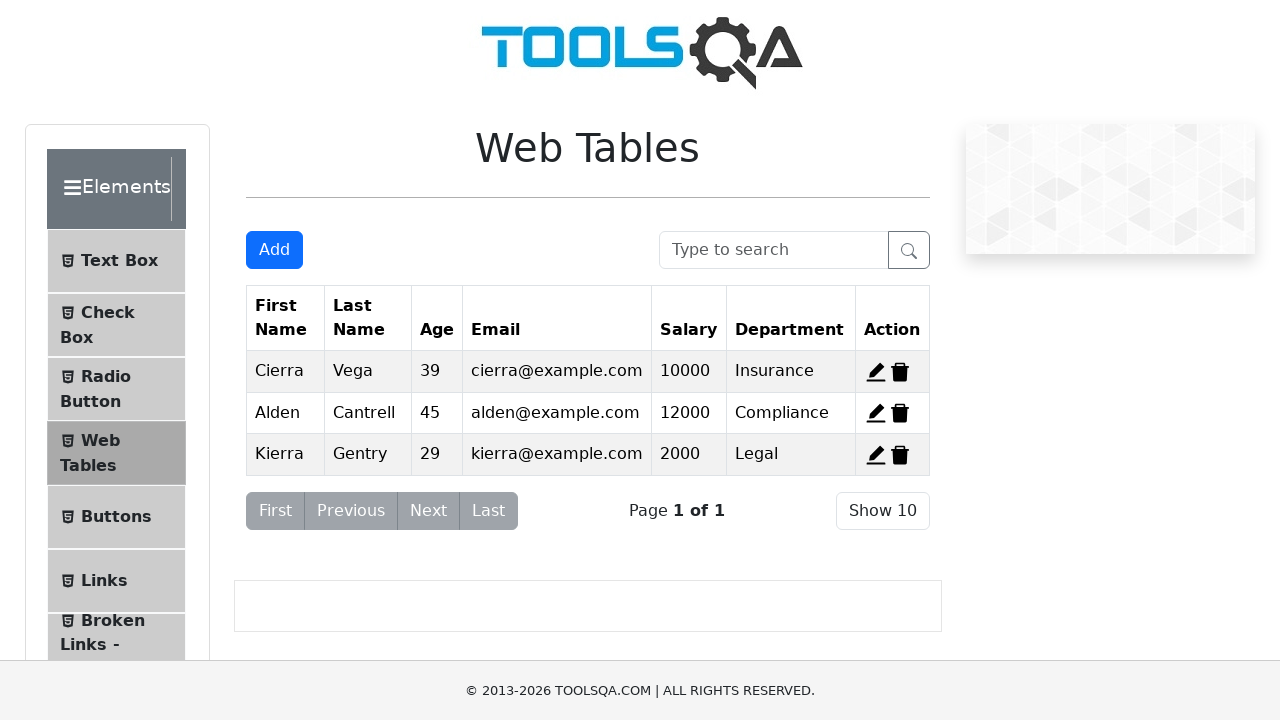

Waited for searchBox element to be attached to DOM
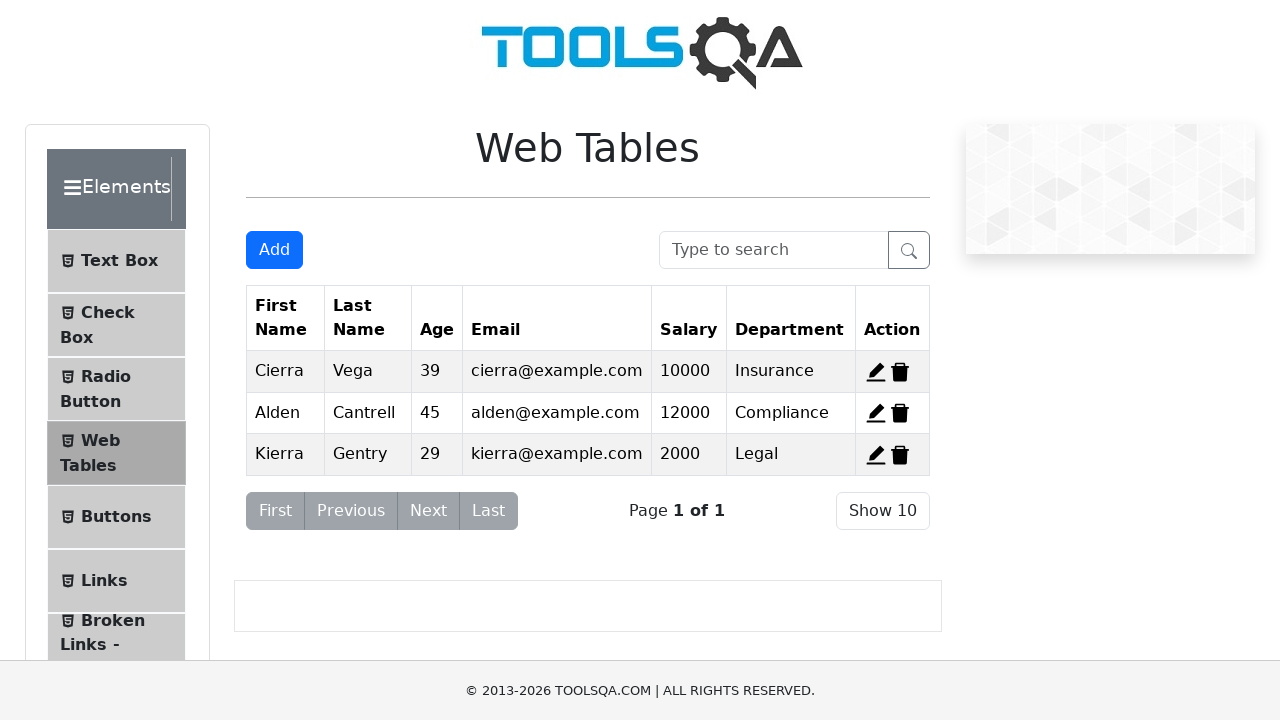

searchBox element was found on the page
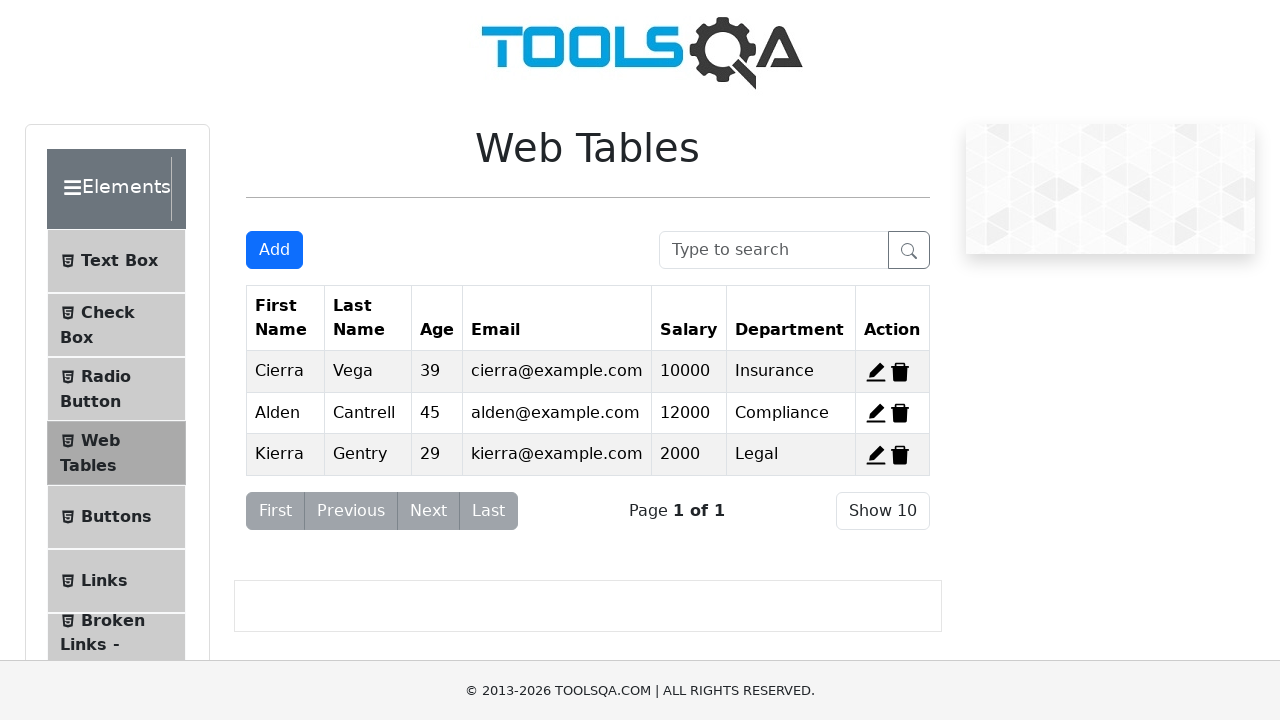

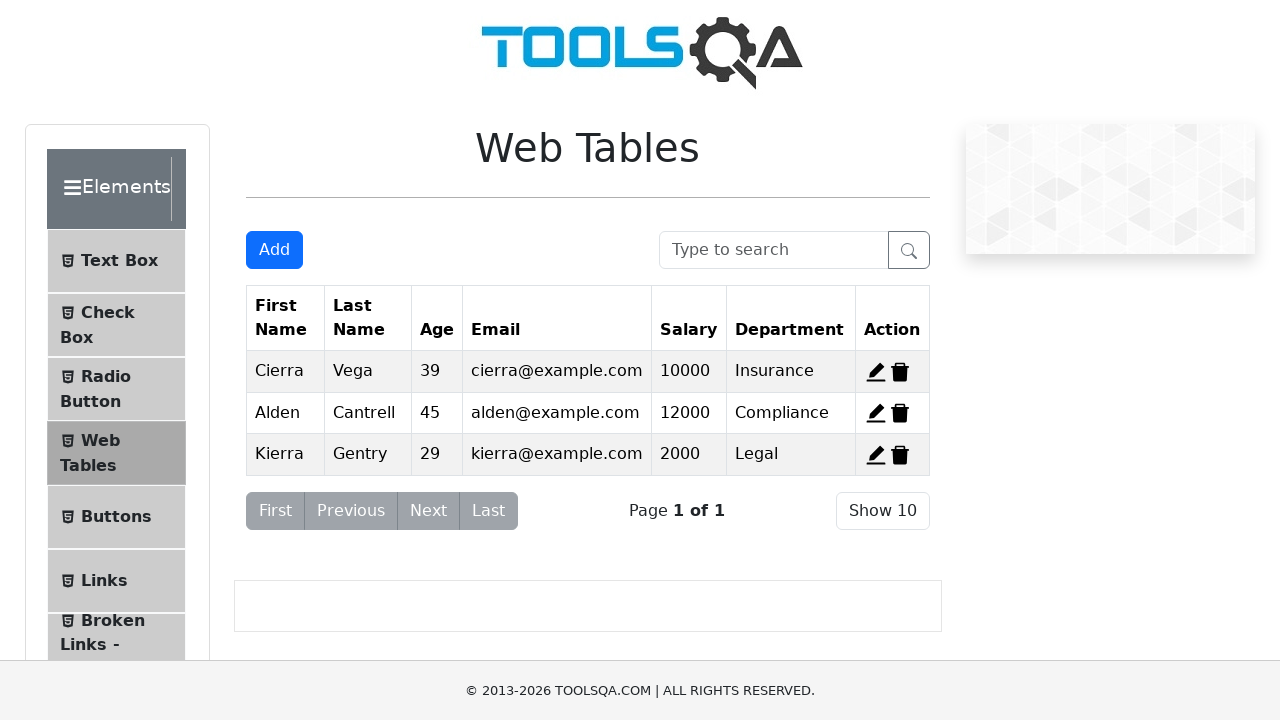